Navigates to a CSDN blog page and waits for the page to load, verifying that article links are present on the page.

Starting URL: https://blog.csdn.net/lzw_java?type=blog

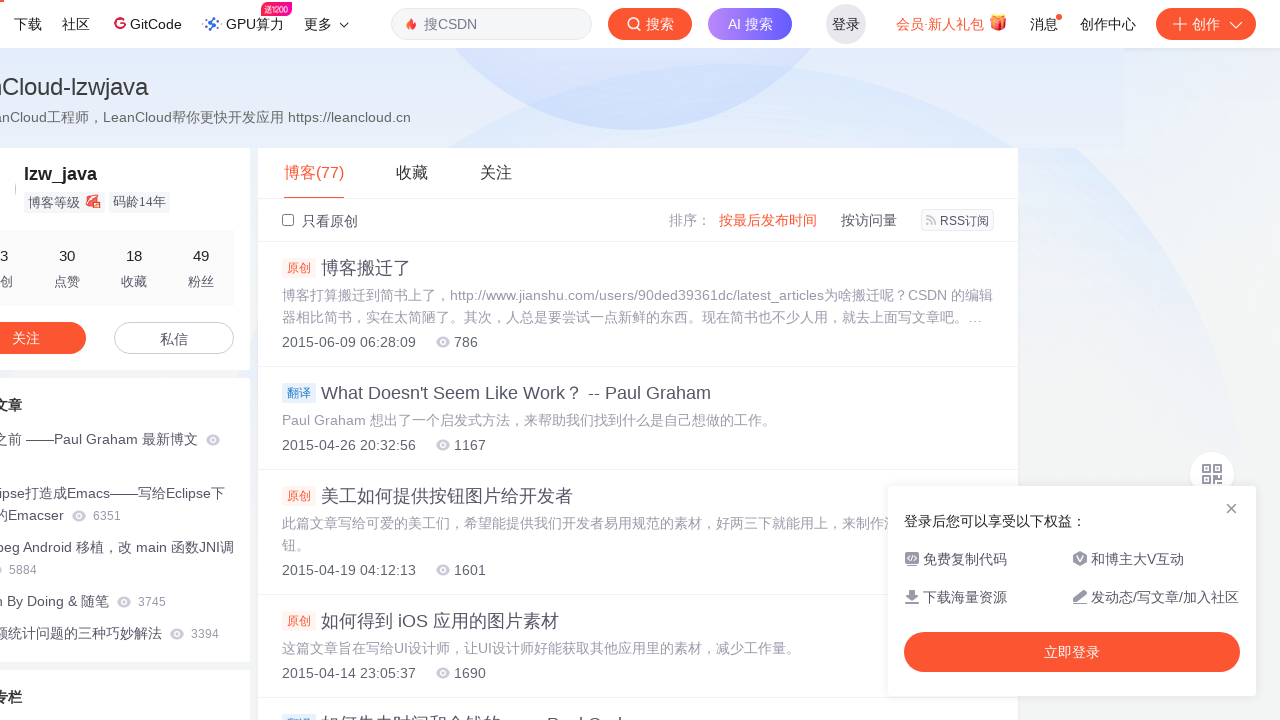

Navigated to CSDN blog page for lzw_java user
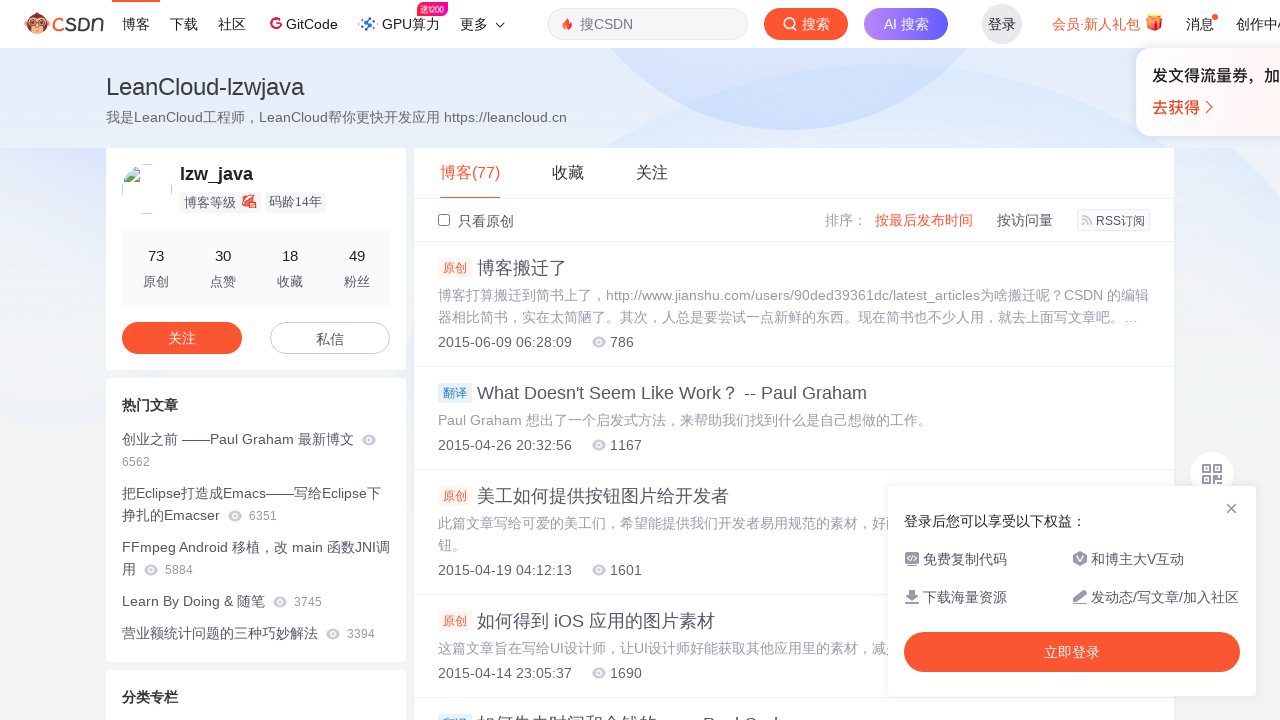

Waited for article links to load on the CSDN blog page
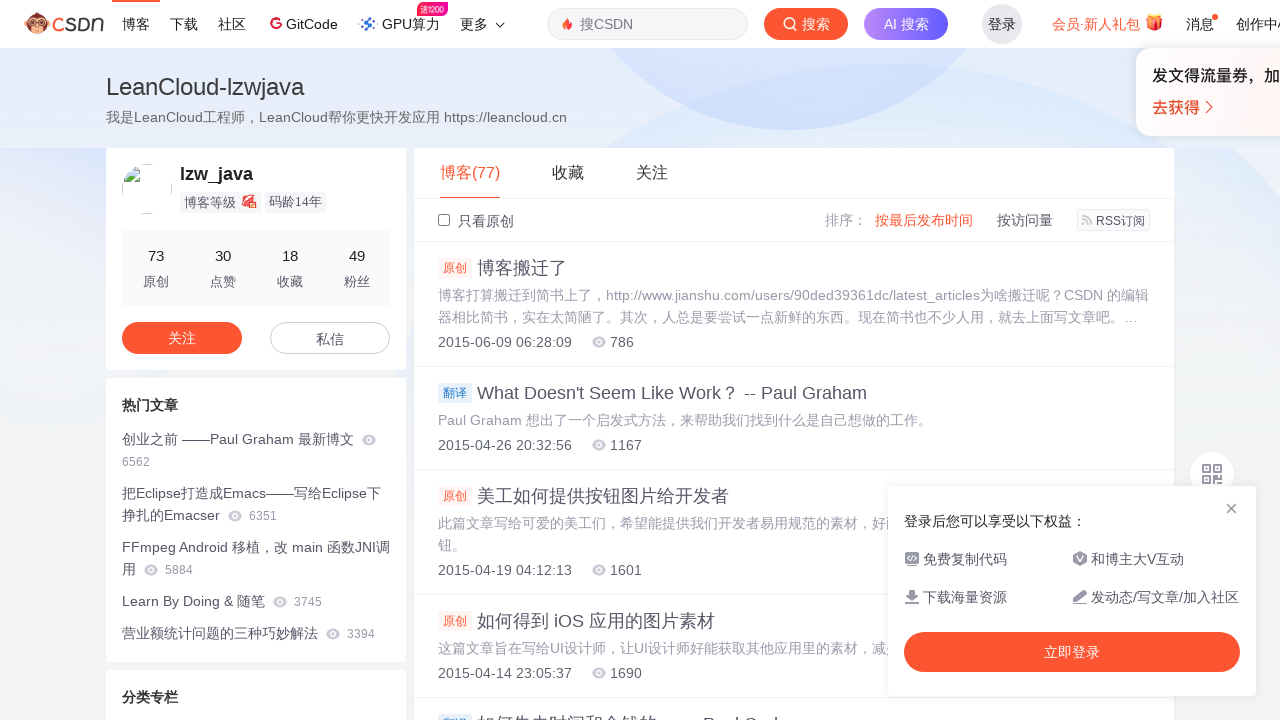

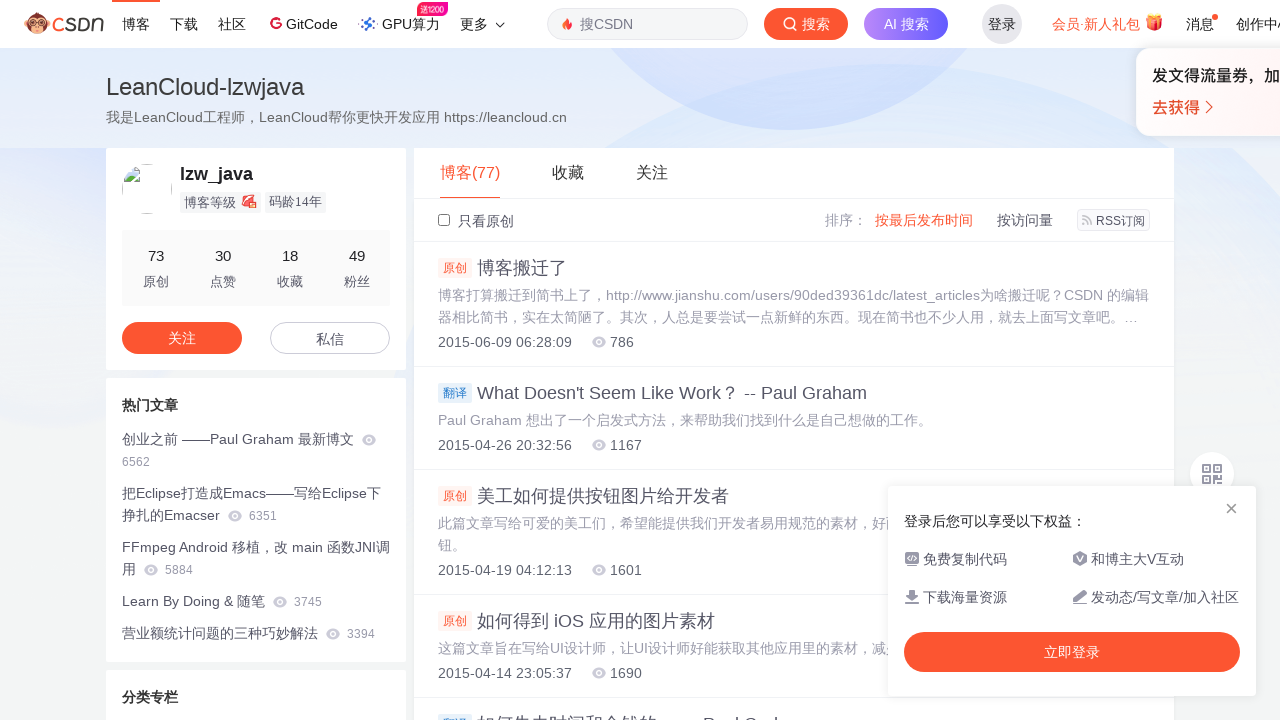